Tests form submission by clicking a specific link, filling out personal information fields, and submitting the form

Starting URL: http://suninjuly.github.io/find_link_text

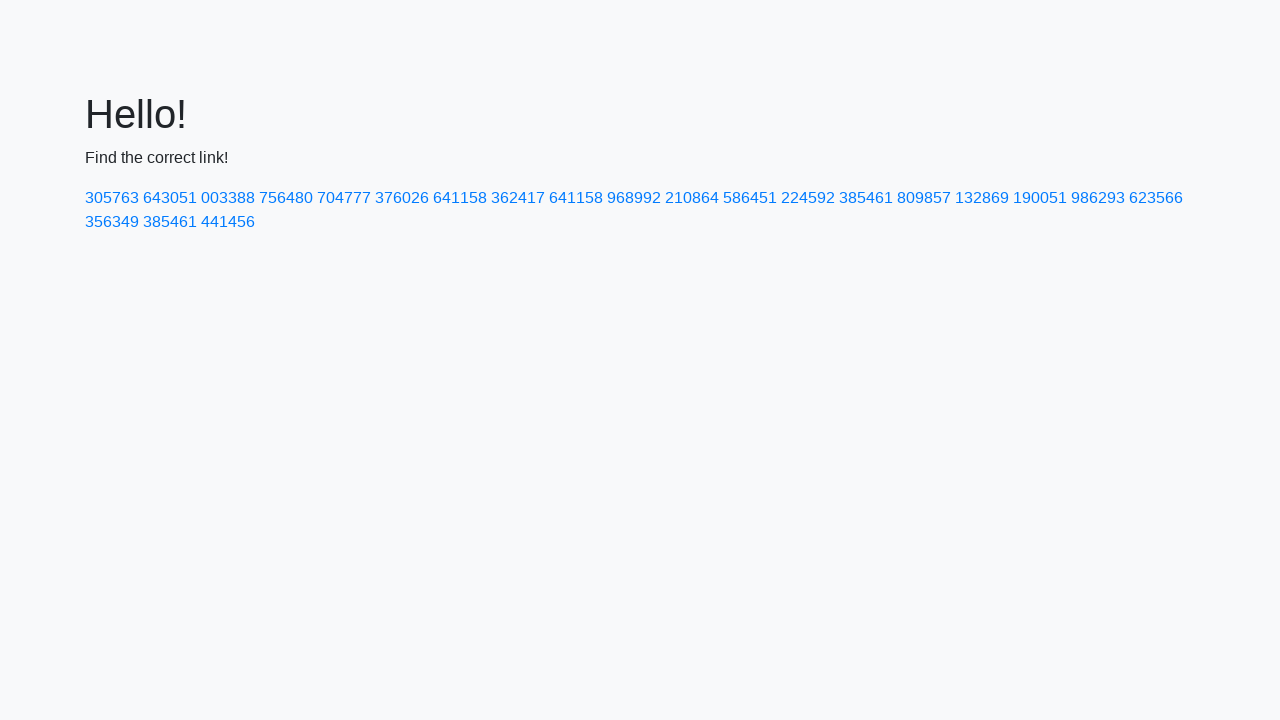

Navigated to form page at http://suninjuly.github.io/find_link_text
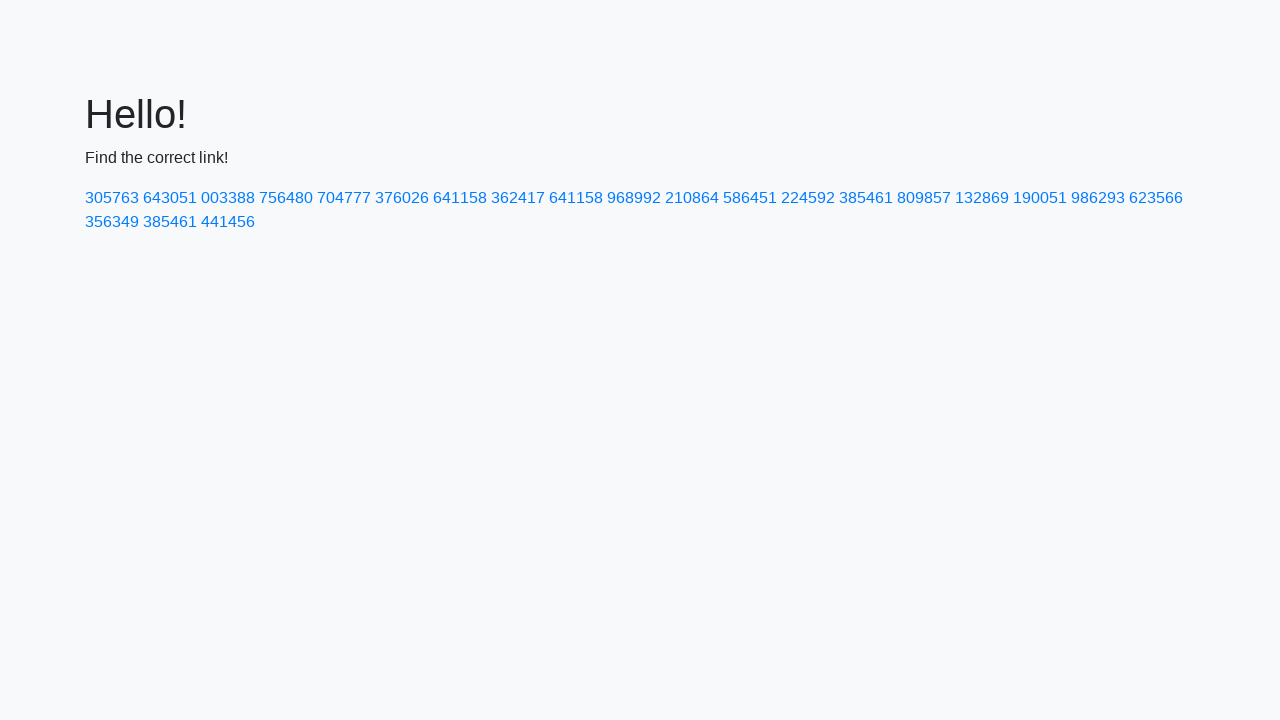

Clicked link with text '224592' at (808, 198) on a:has-text('224592')
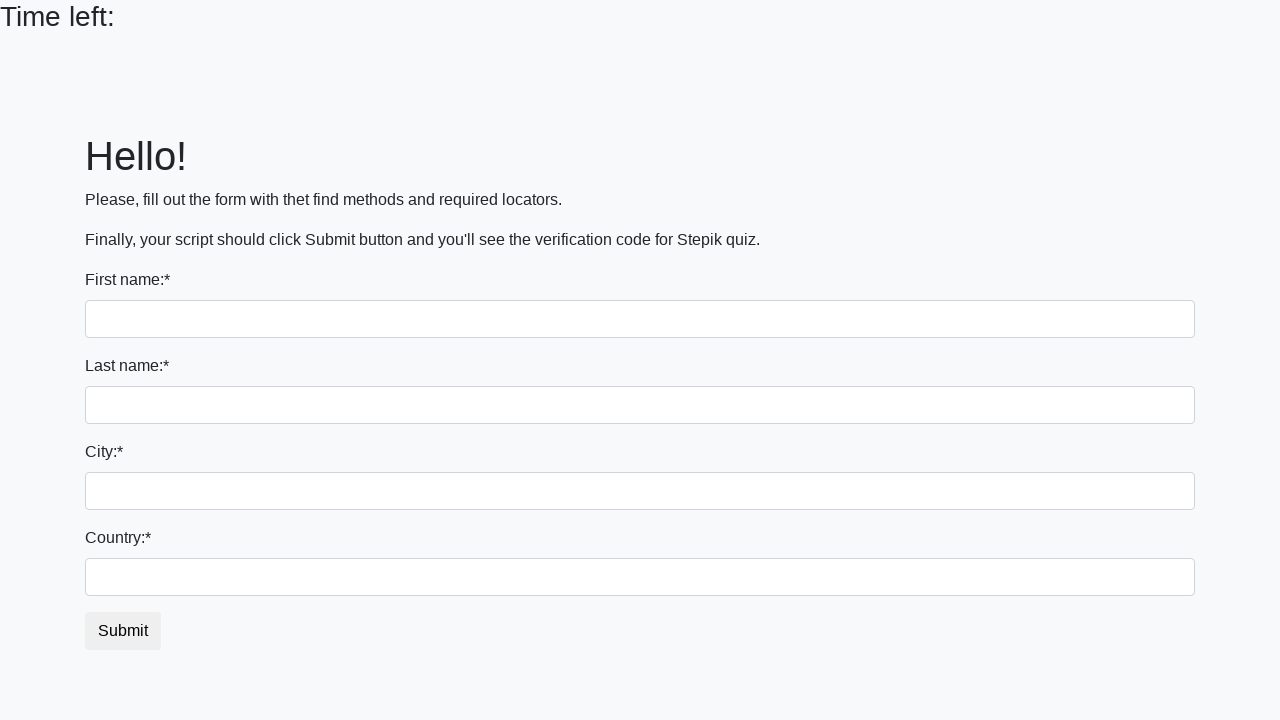

Filled first name field with 'Ivan' on input.form-control
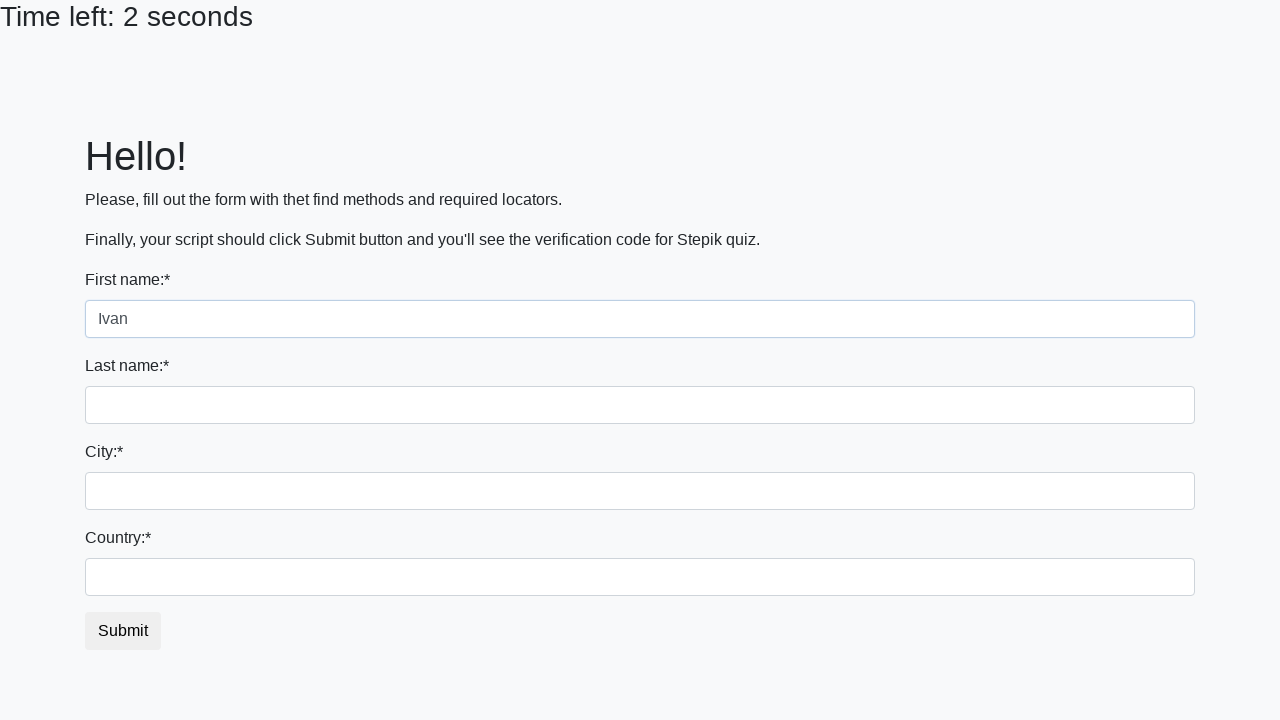

Filled last name field with 'Petrov' on input[name='last_name']
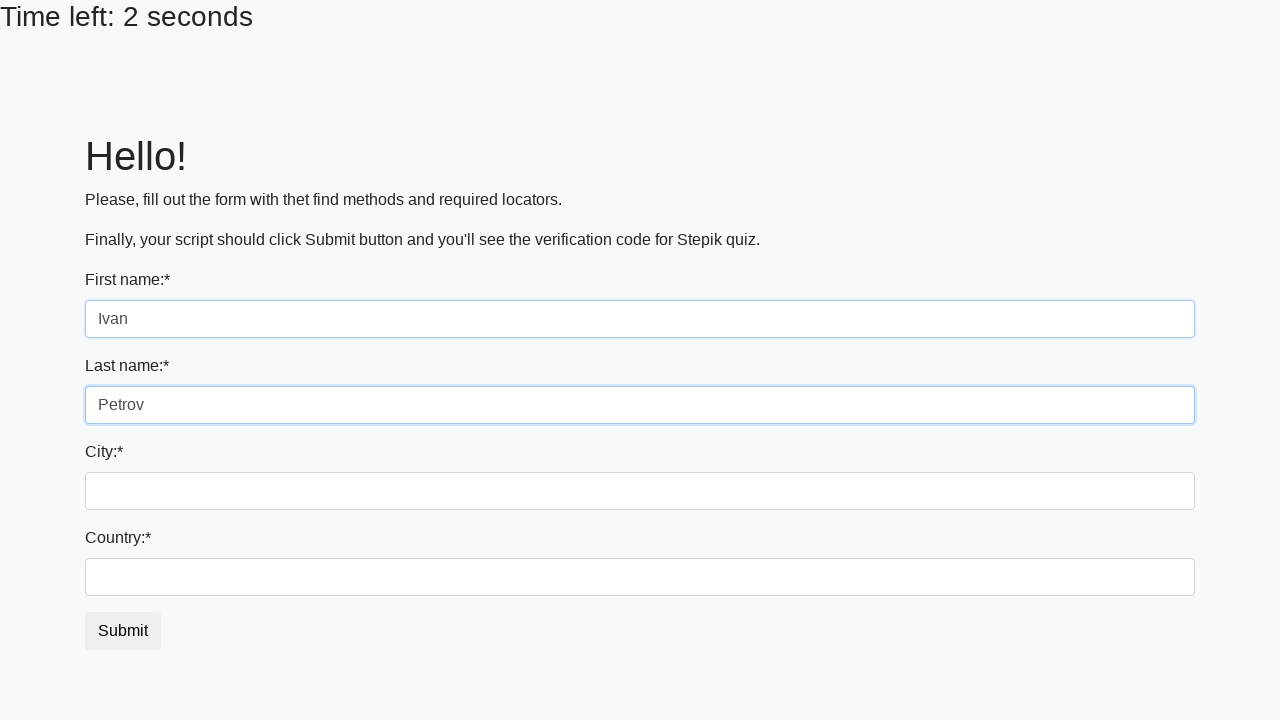

Filled city field with 'Smolensk' on .city
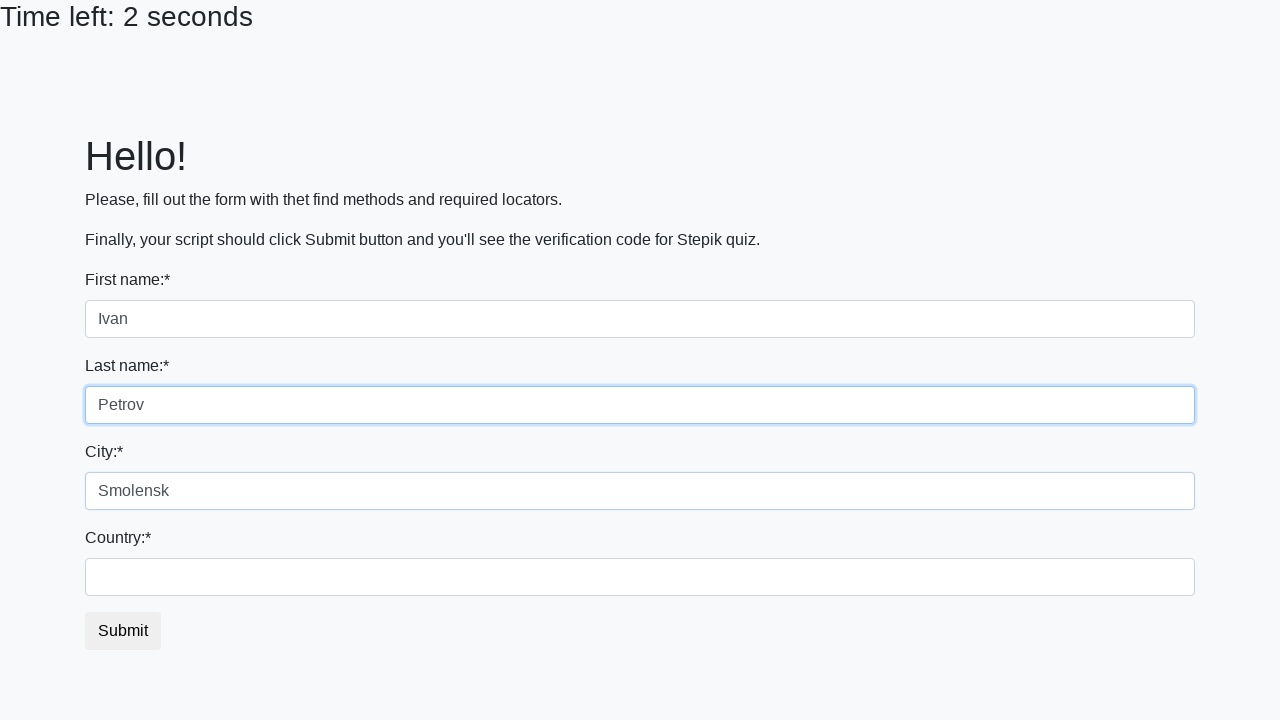

Filled country field with 'Russia' on #country
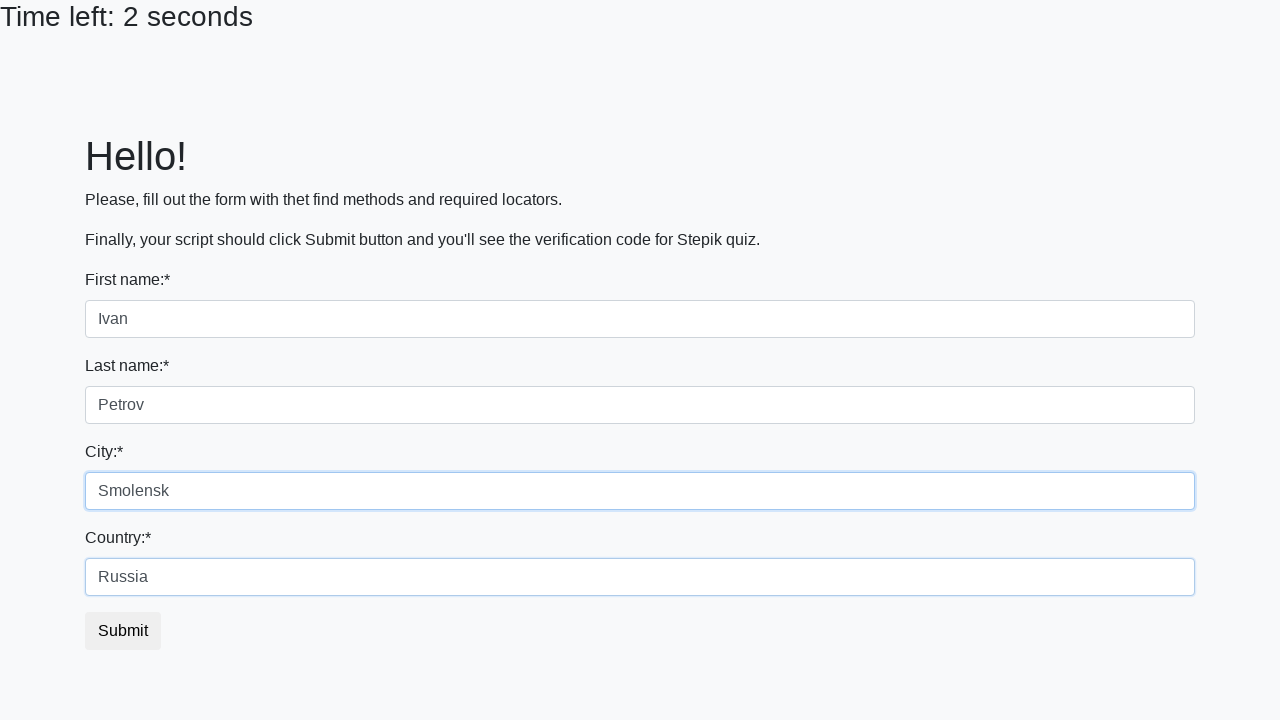

Clicked submit button to submit the form at (123, 631) on button.btn
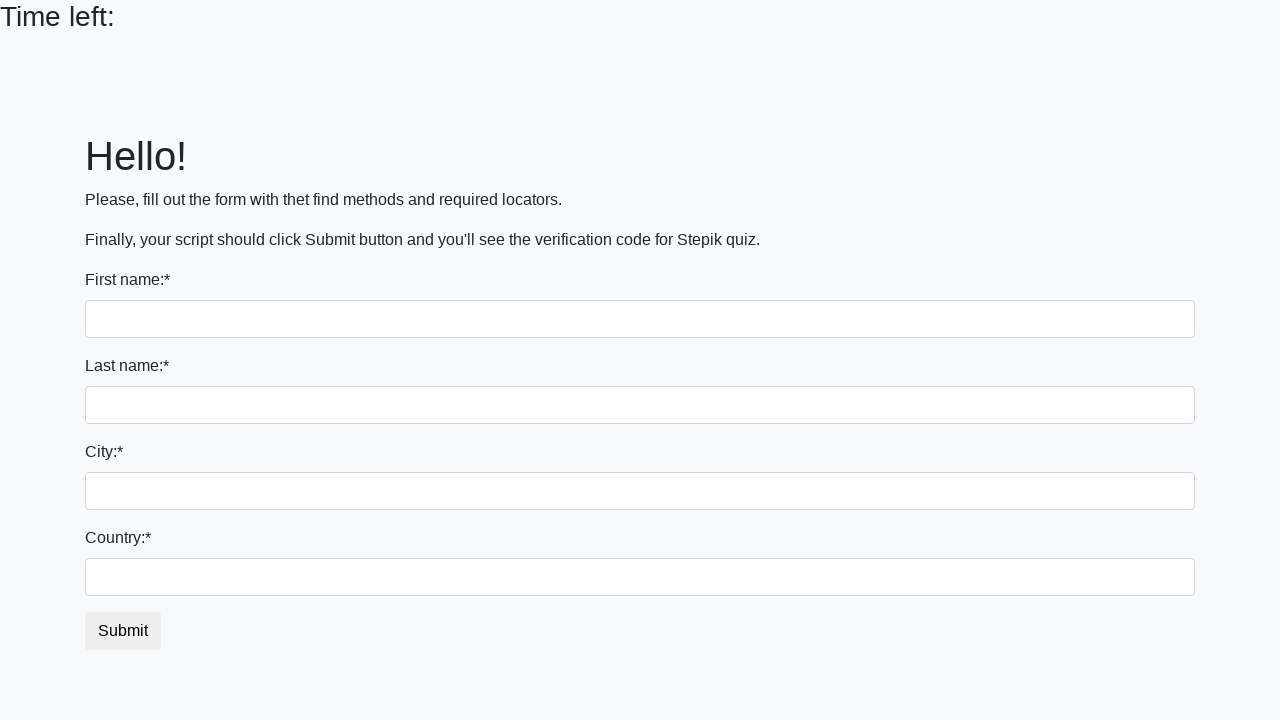

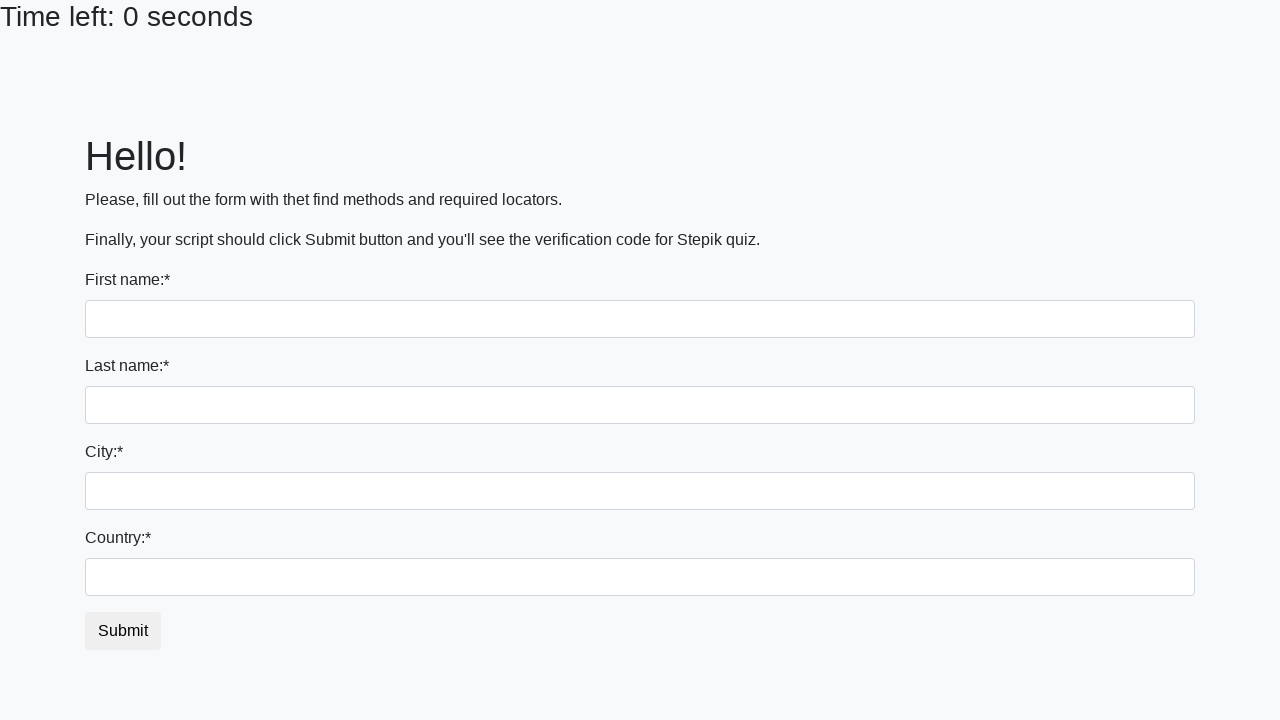